Navigates to Flipkart homepage and validates page title and URL by checking if they contain expected values

Starting URL: https://www.flipkart.com/

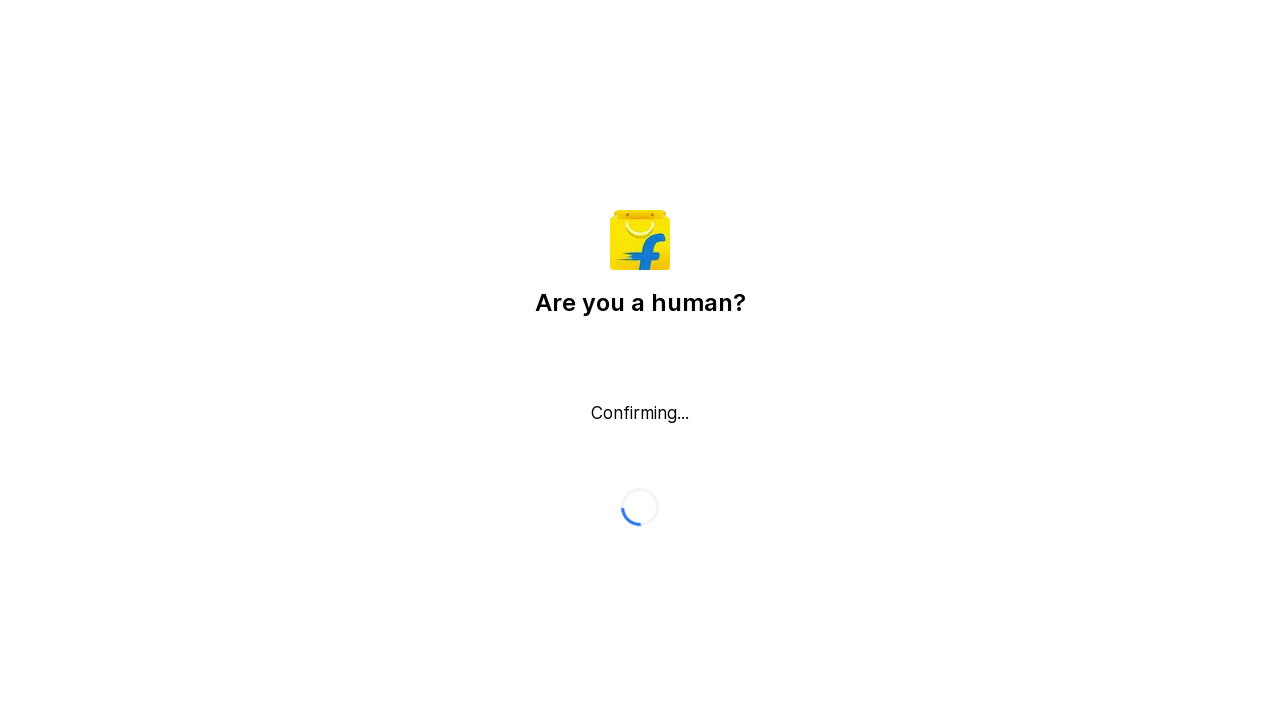

Retrieved page title from Flipkart homepage
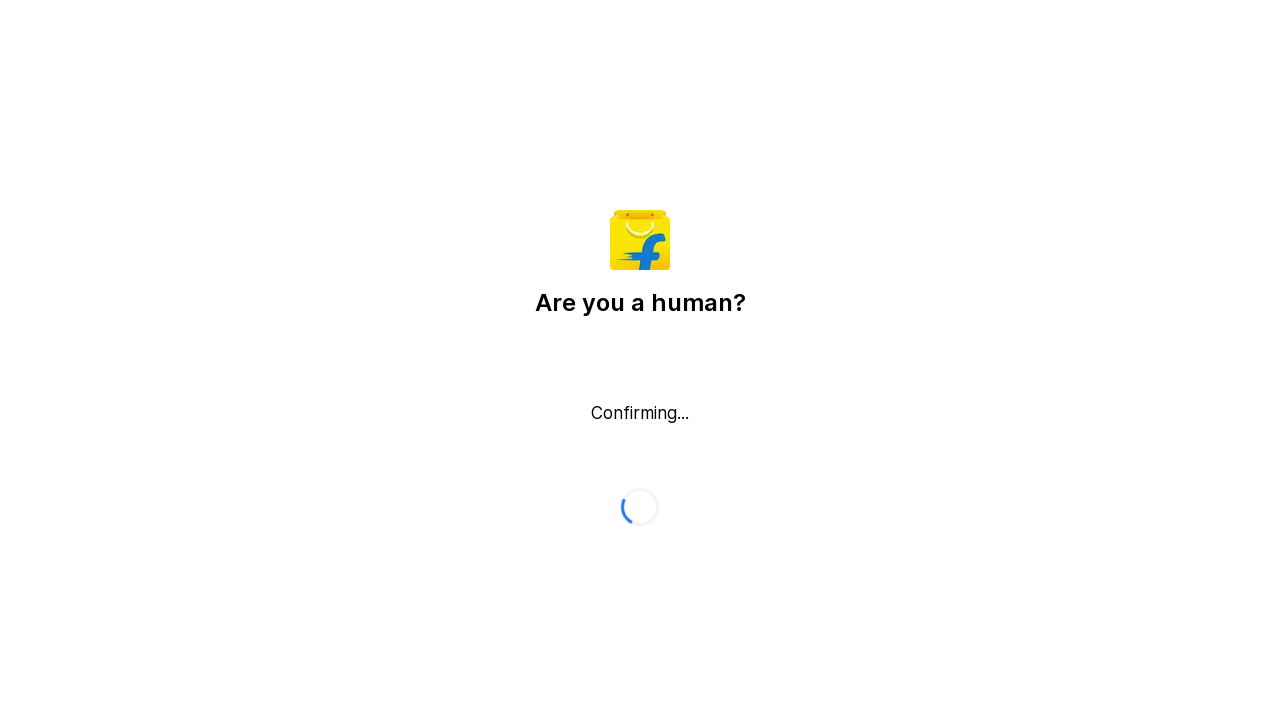

Validated page title contains 'Online Shopping'
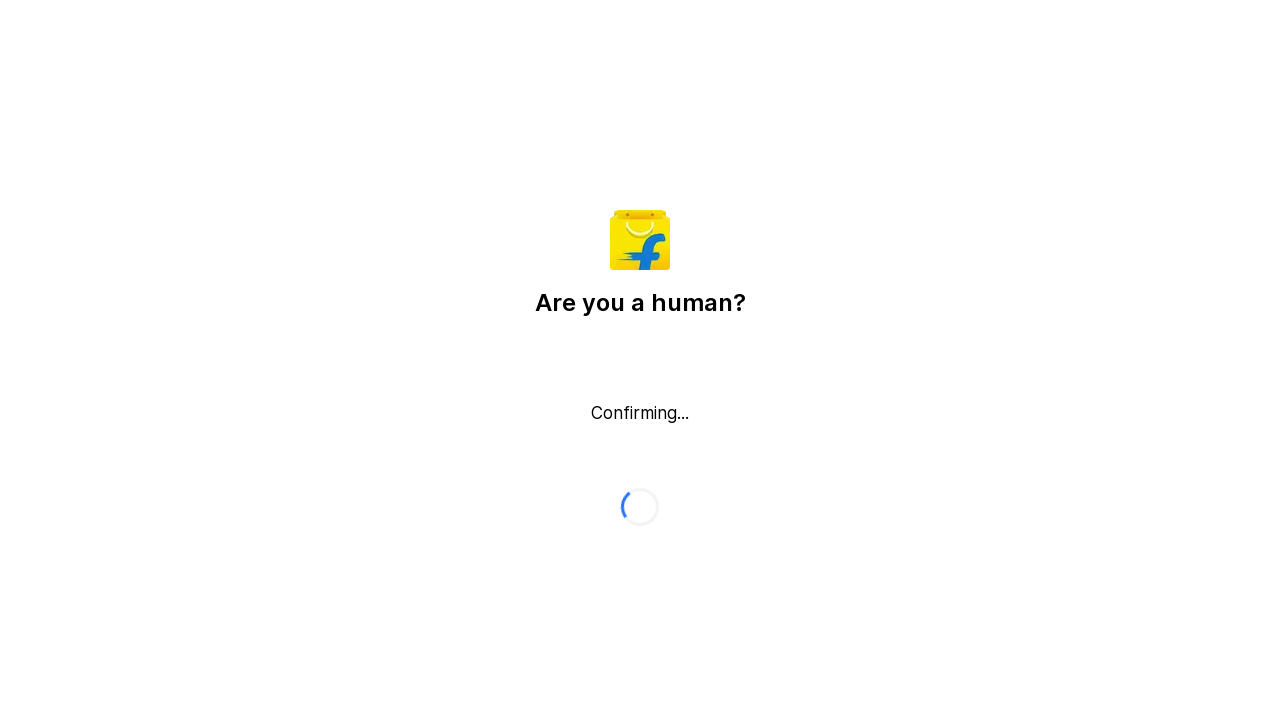

Retrieved current URL from browser
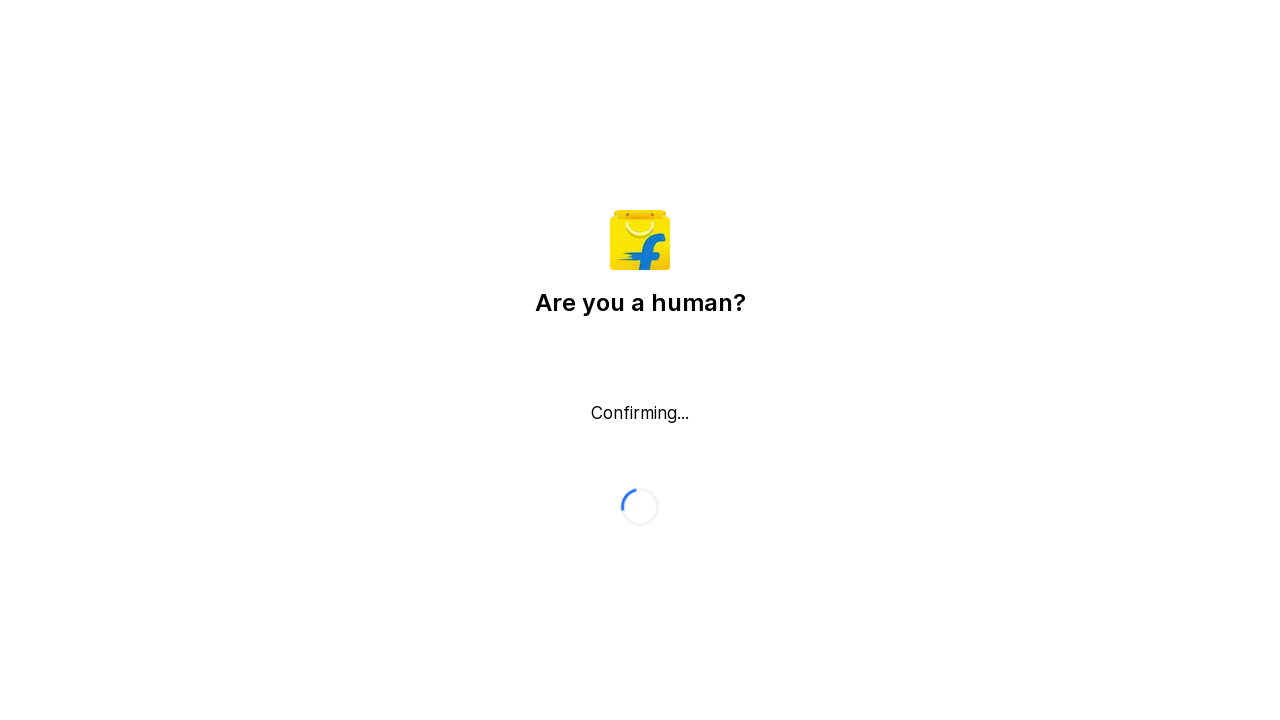

Validated current URL contains 'https://www.flipkart.com/'
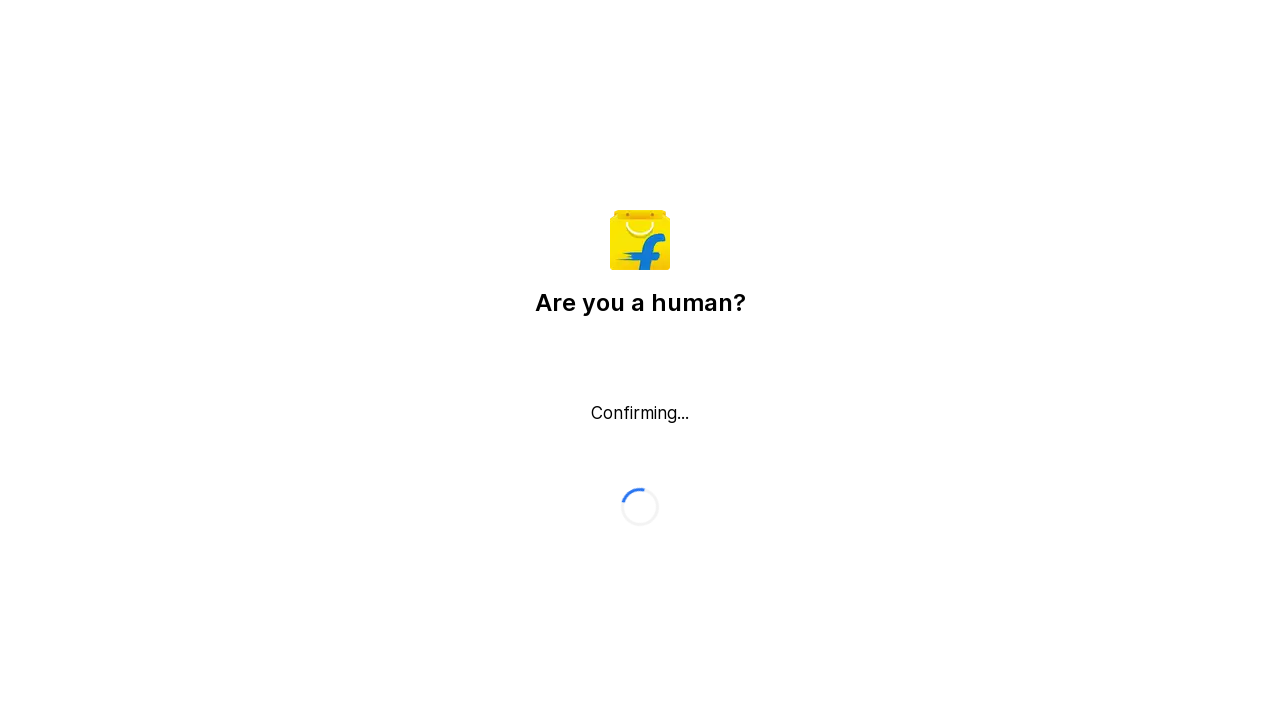

Retrieved page content/source from Flipkart homepage
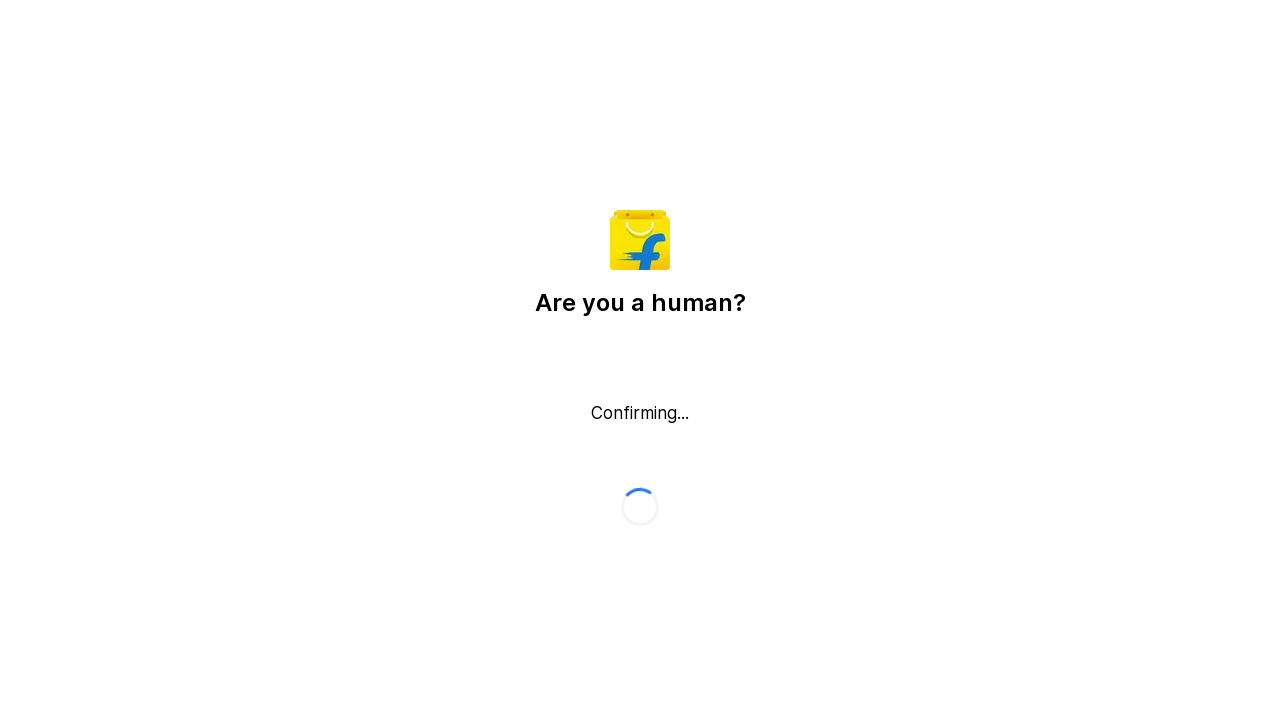

Validated URL is present in page source
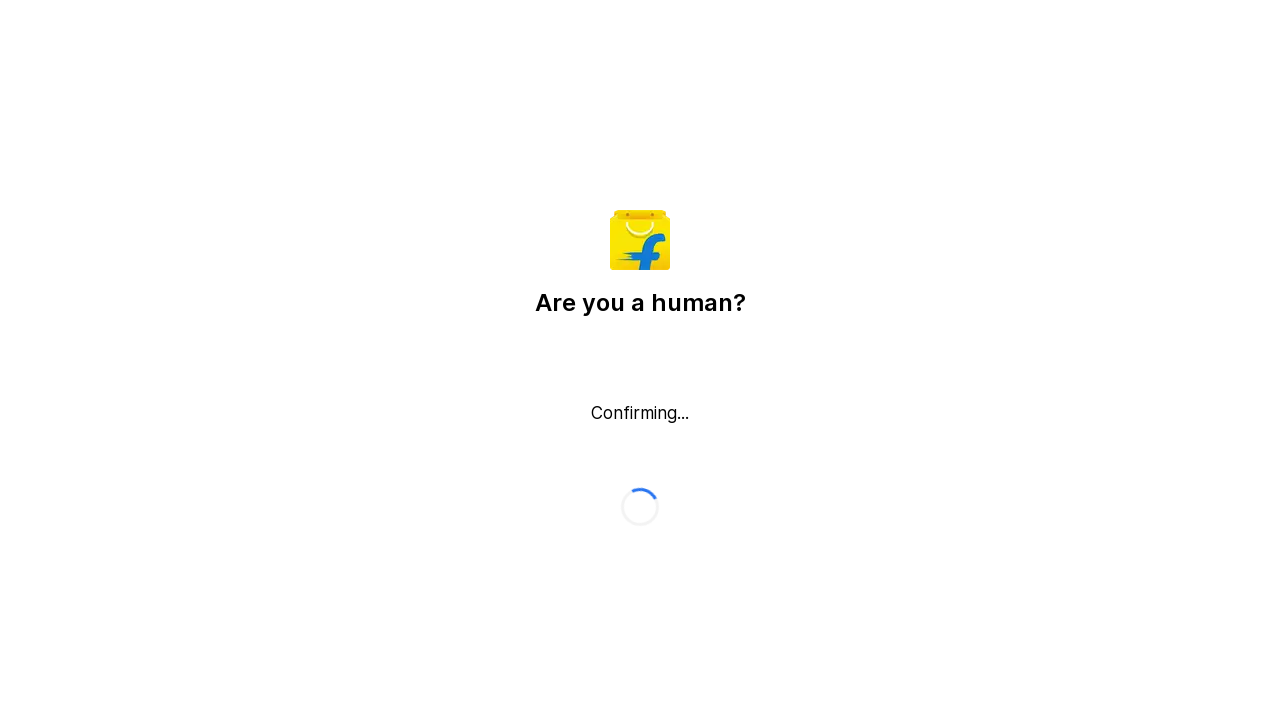

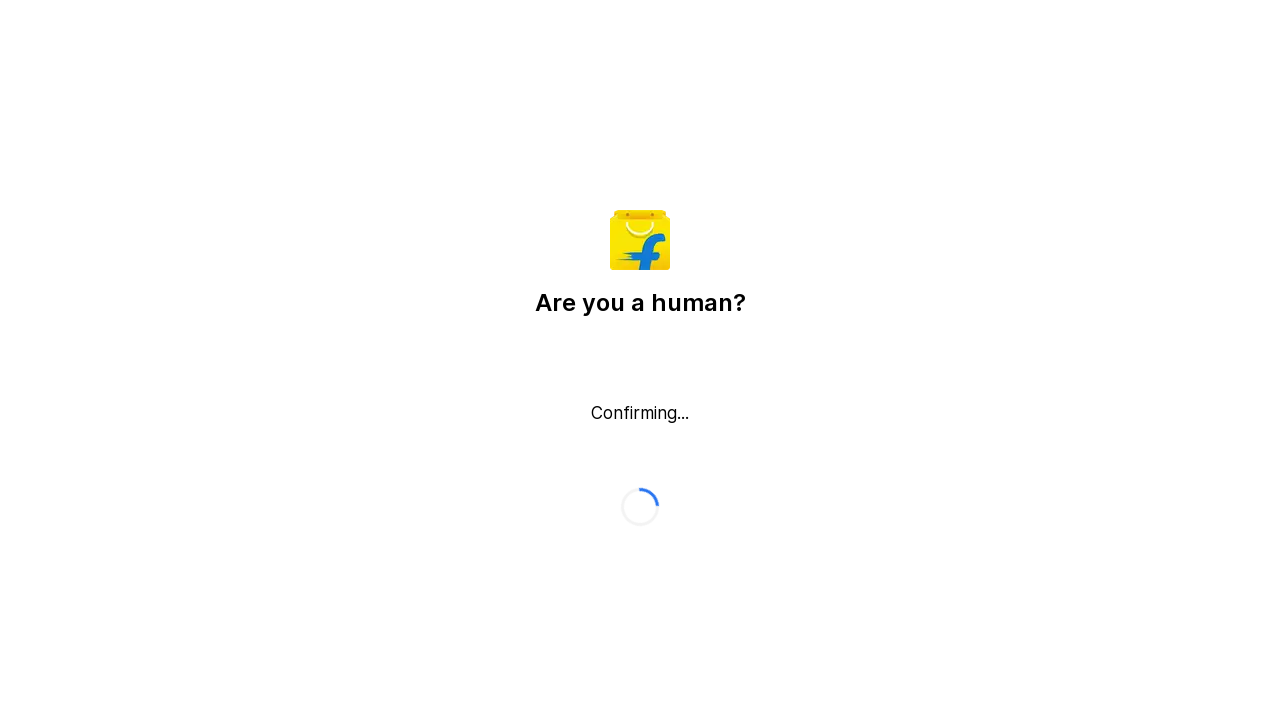